Tests multiple window handling by clicking on social media links and switching between opened windows

Starting URL: https://opensource-demo.orangehrmlive.com

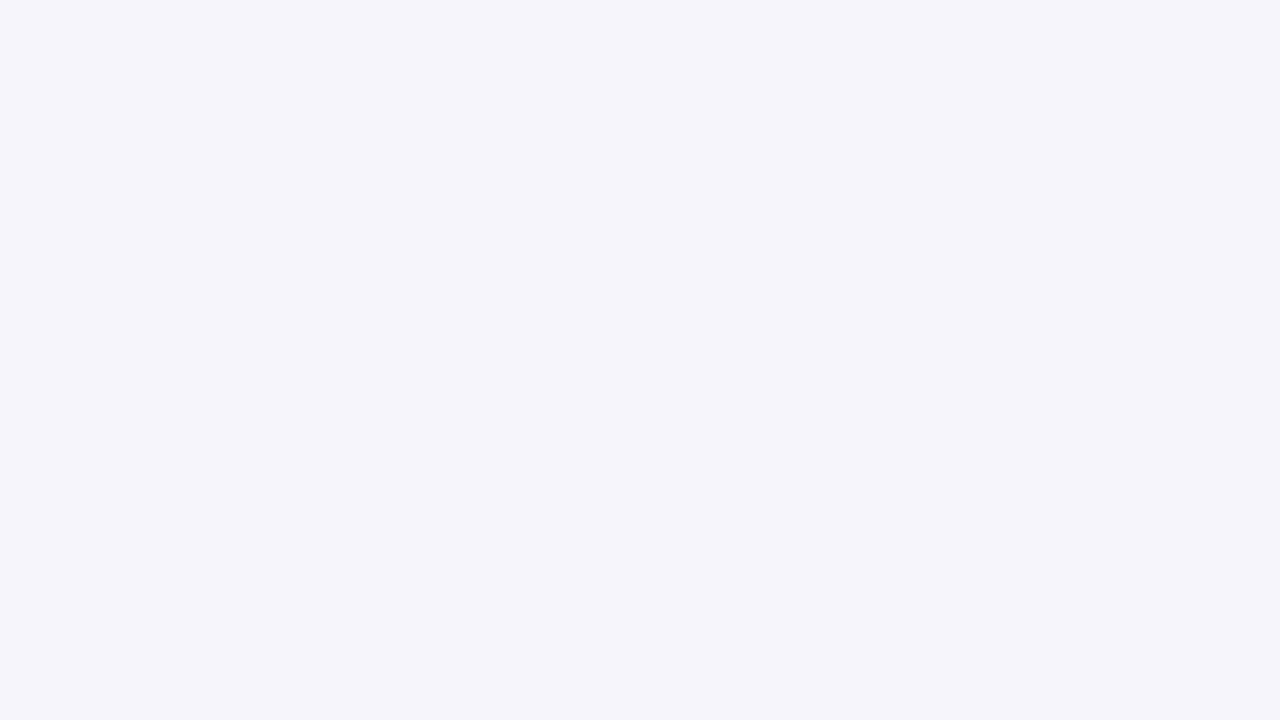

Clicked LinkedIn social media link at (31, 693) on a[href='https://www.linkedin.com/company/orangehrm/mycompany/']
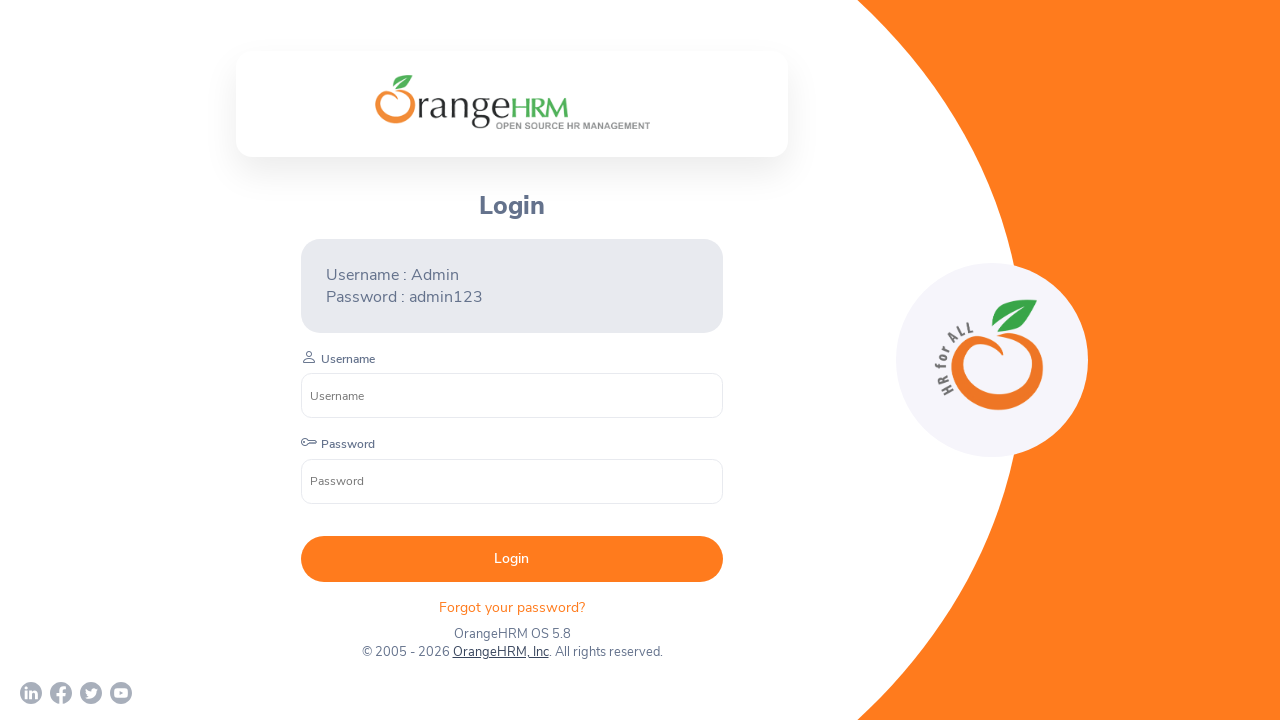

Clicked Facebook social media link at (61, 693) on a[href='https://www.facebook.com/OrangeHRM/']
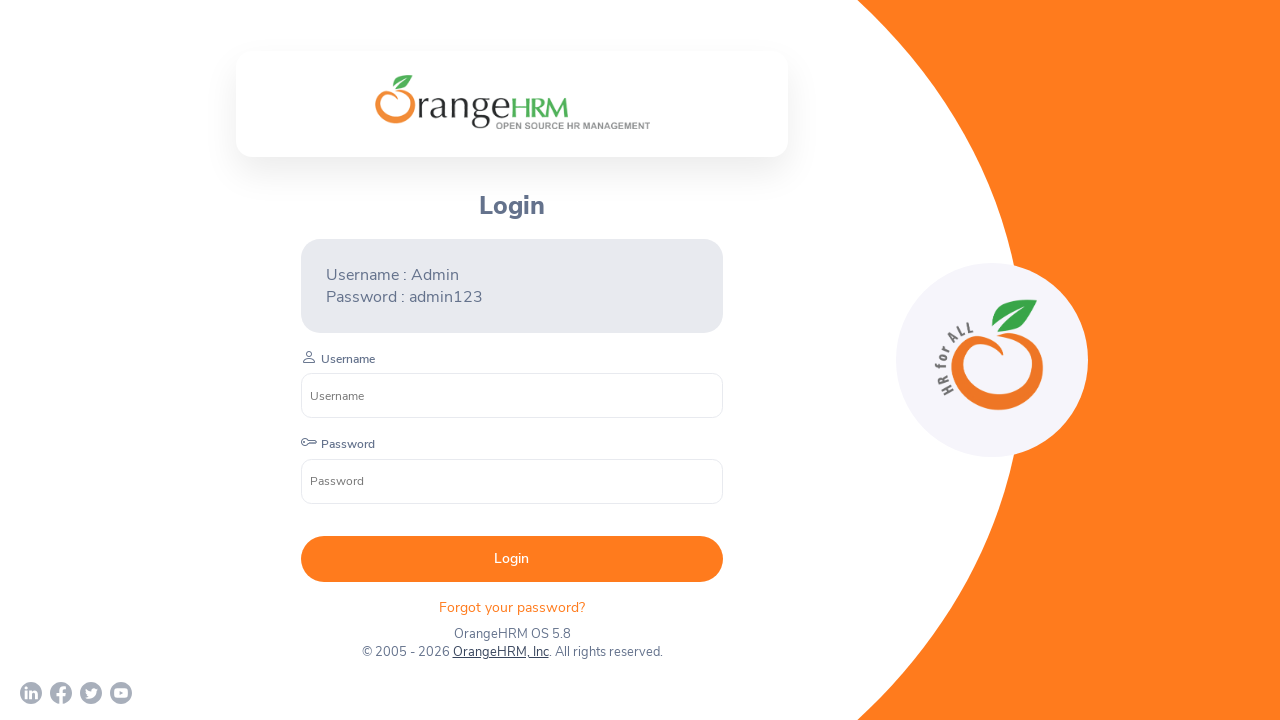

Clicked Twitter social media link at (91, 693) on a[href='https://twitter.com/orangehrm?lang=en']
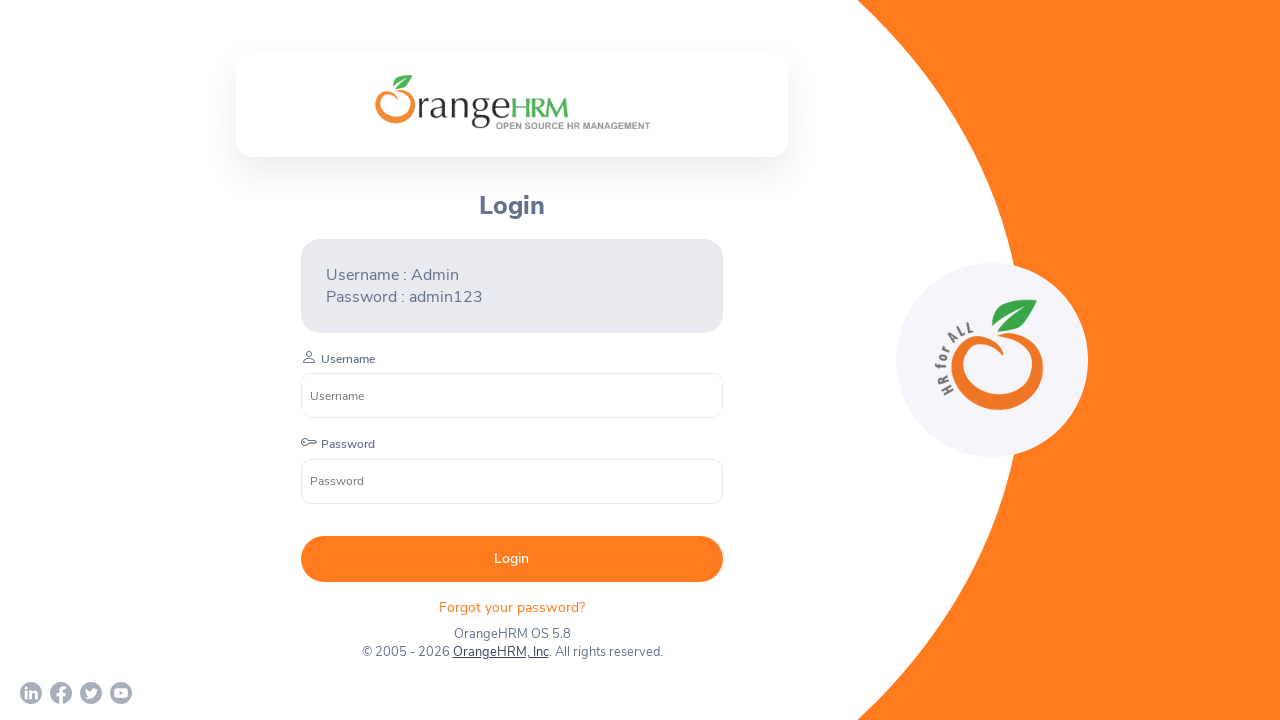

Clicked YouTube social media link at (121, 693) on a[href='https://www.youtube.com/c/OrangeHRMInc']
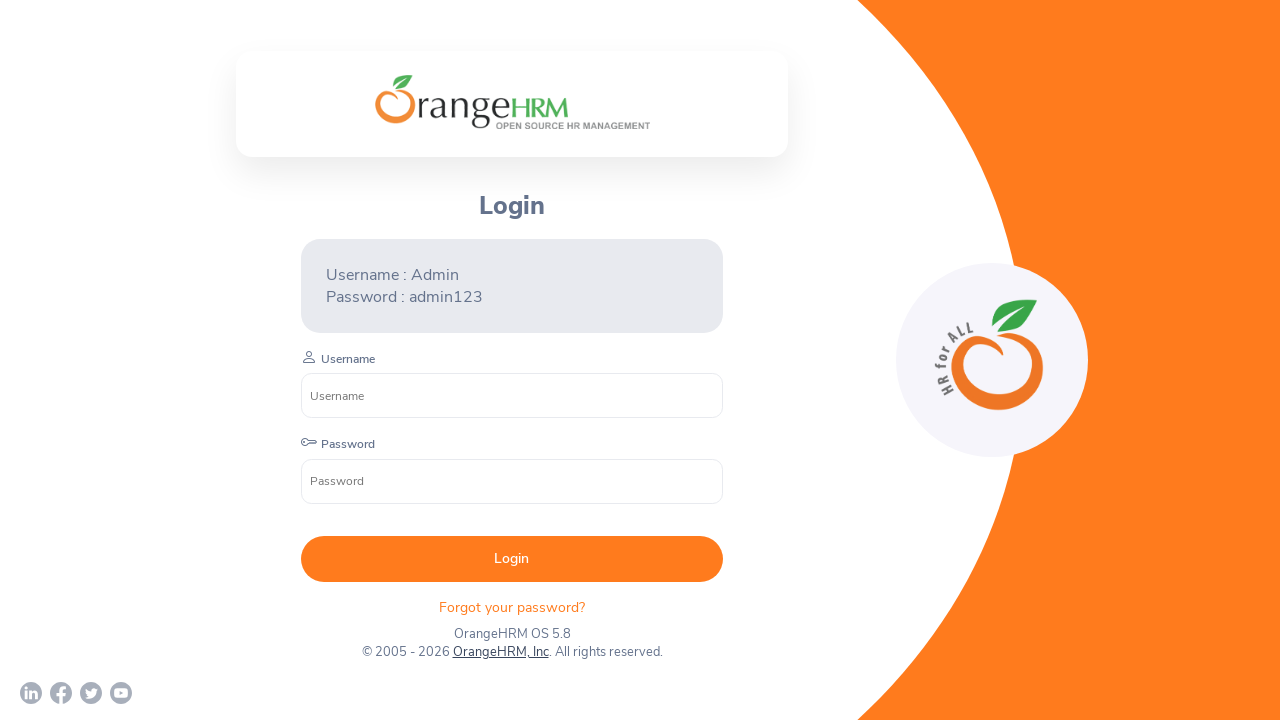

Retrieved all open pages/windows from context
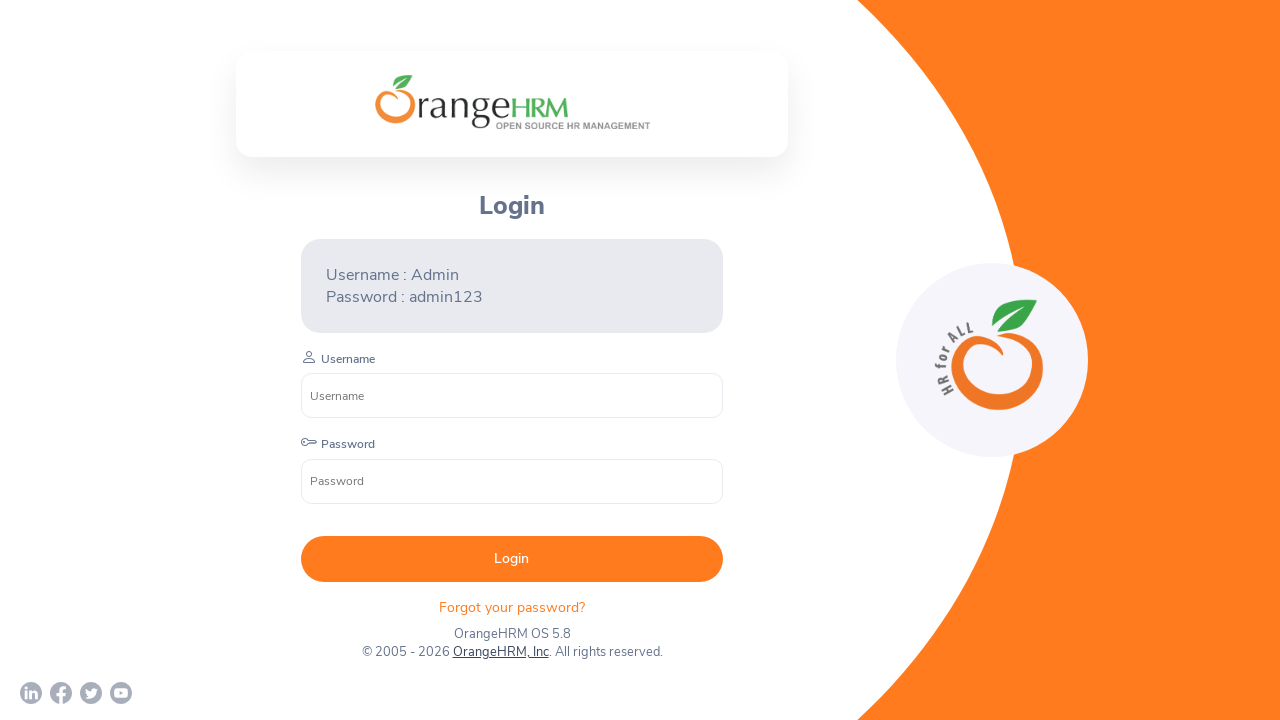

Retrieved page title: OrangeHRM
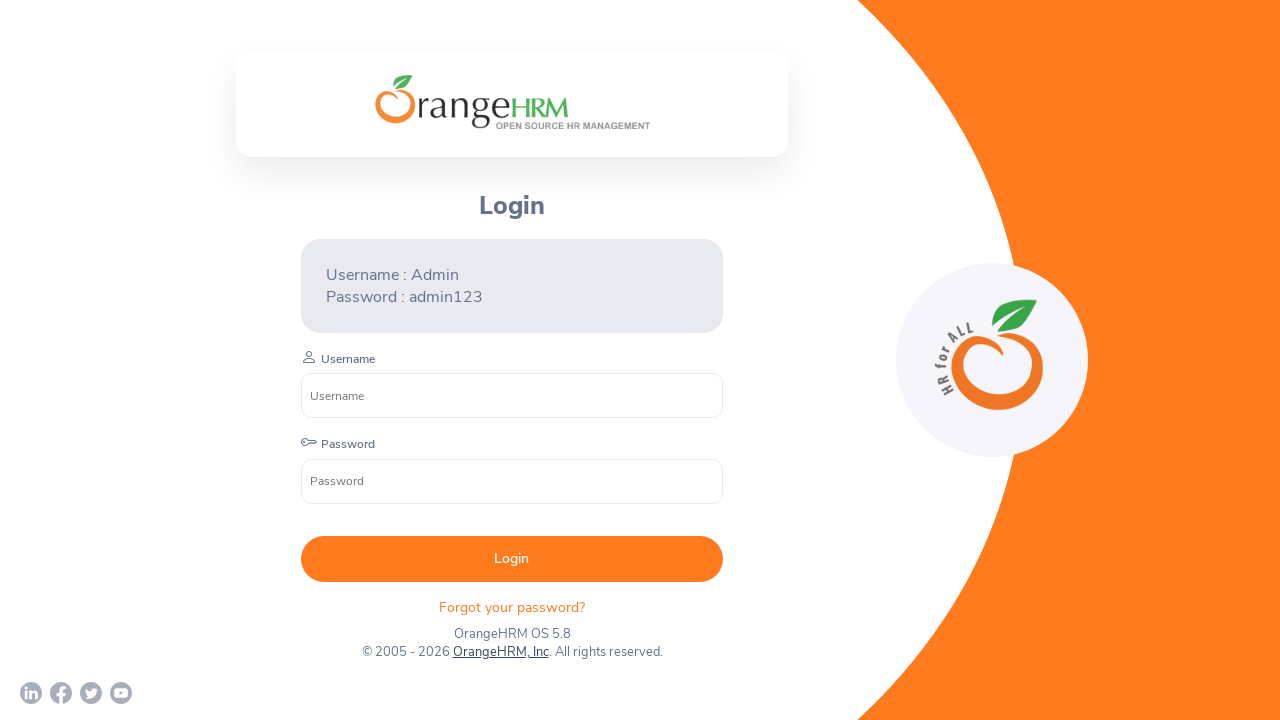

Retrieved page title: 
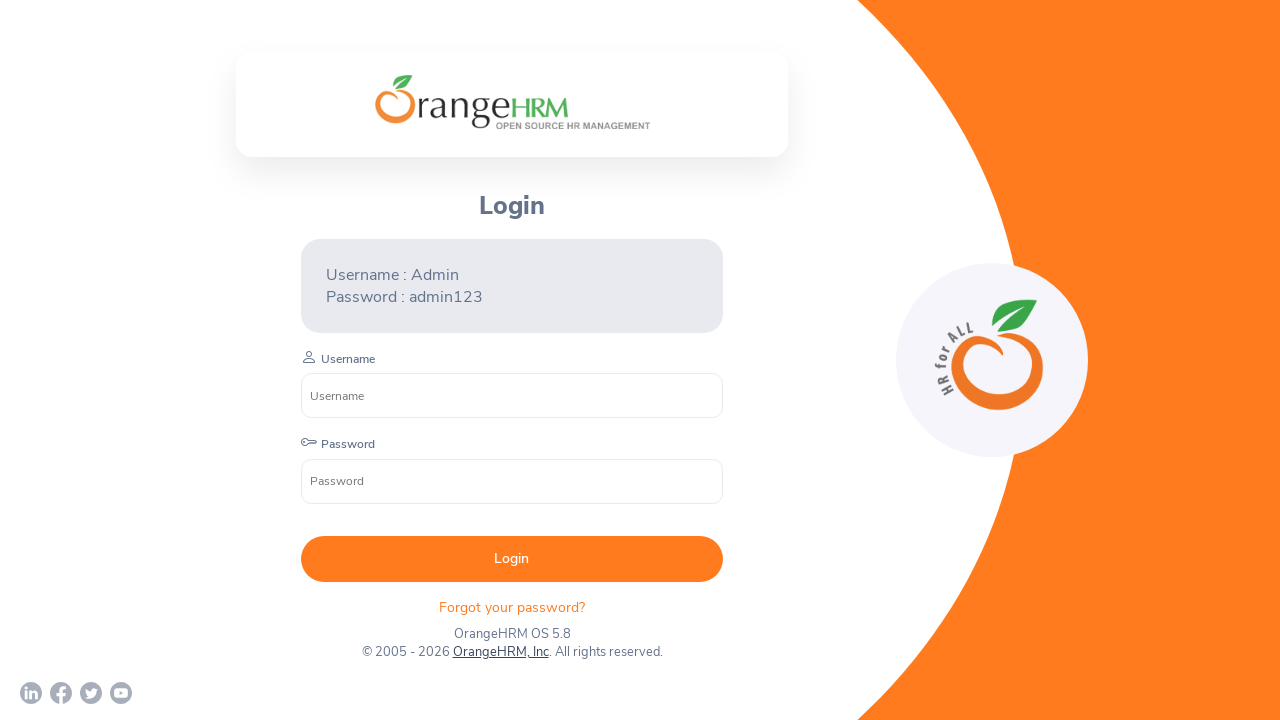

Retrieved page title: 
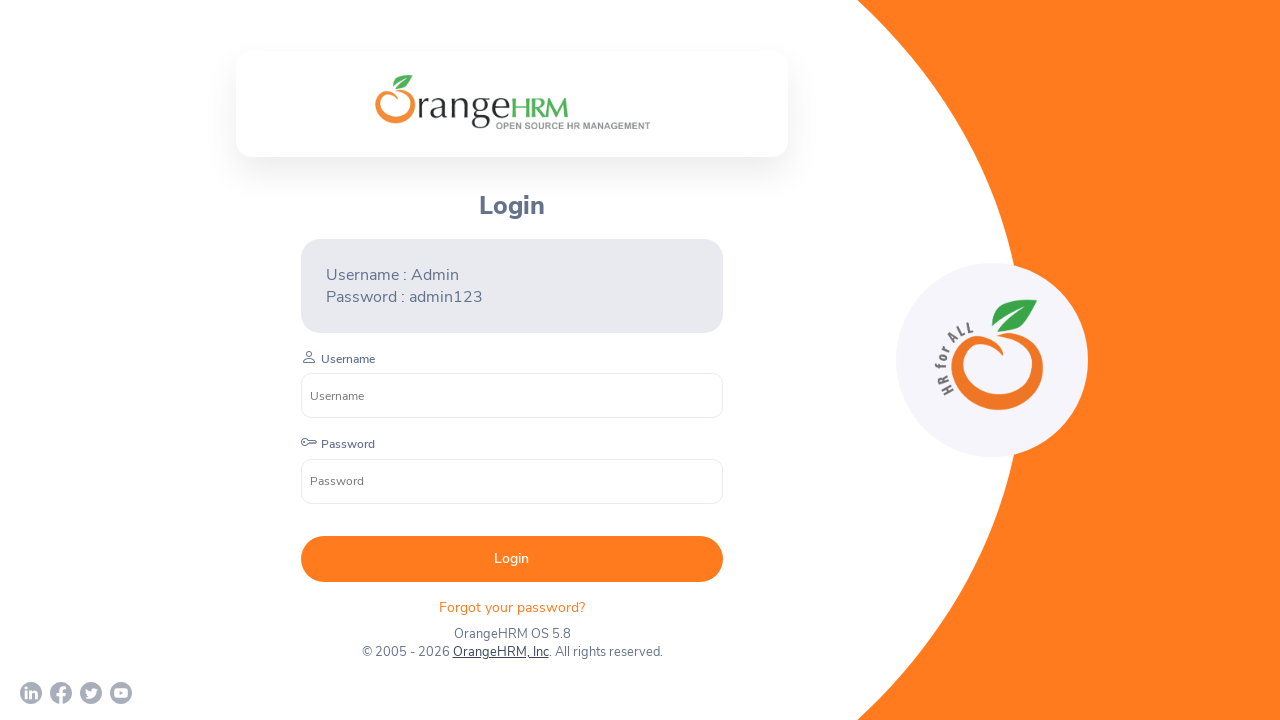

Retrieved page title: 
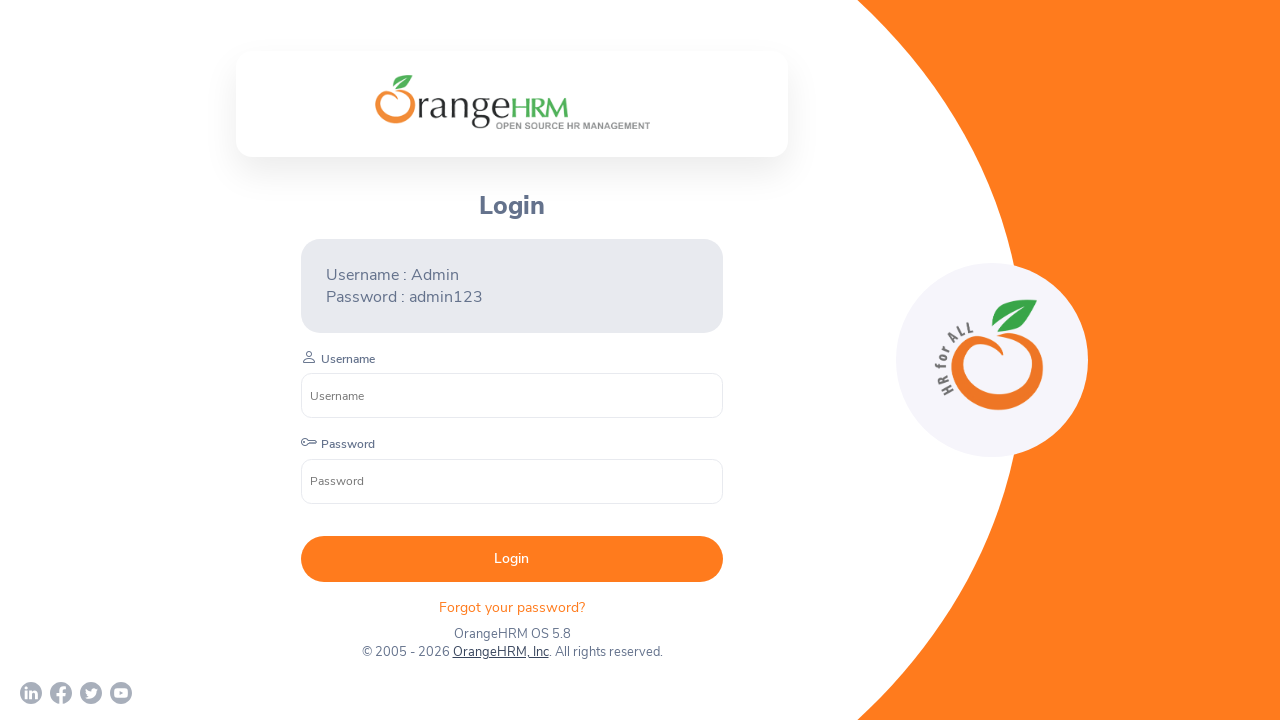

Retrieved page title: OrangeHRM Inc - YouTube
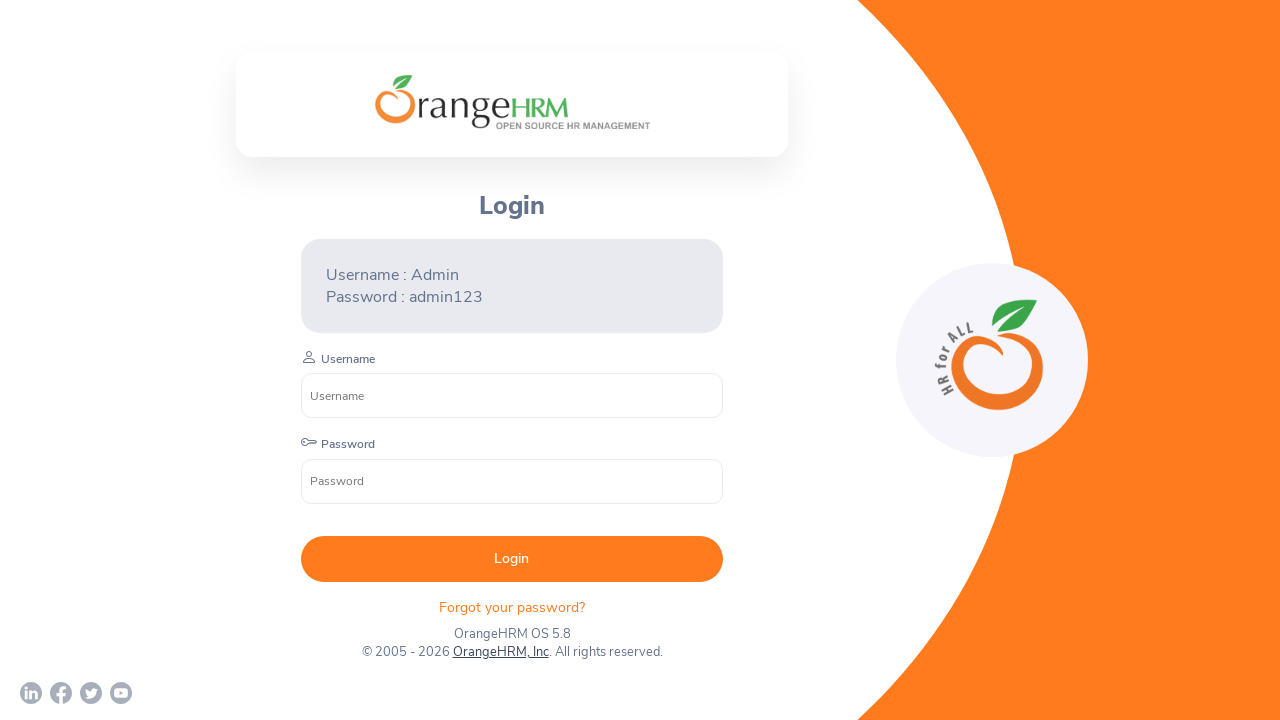

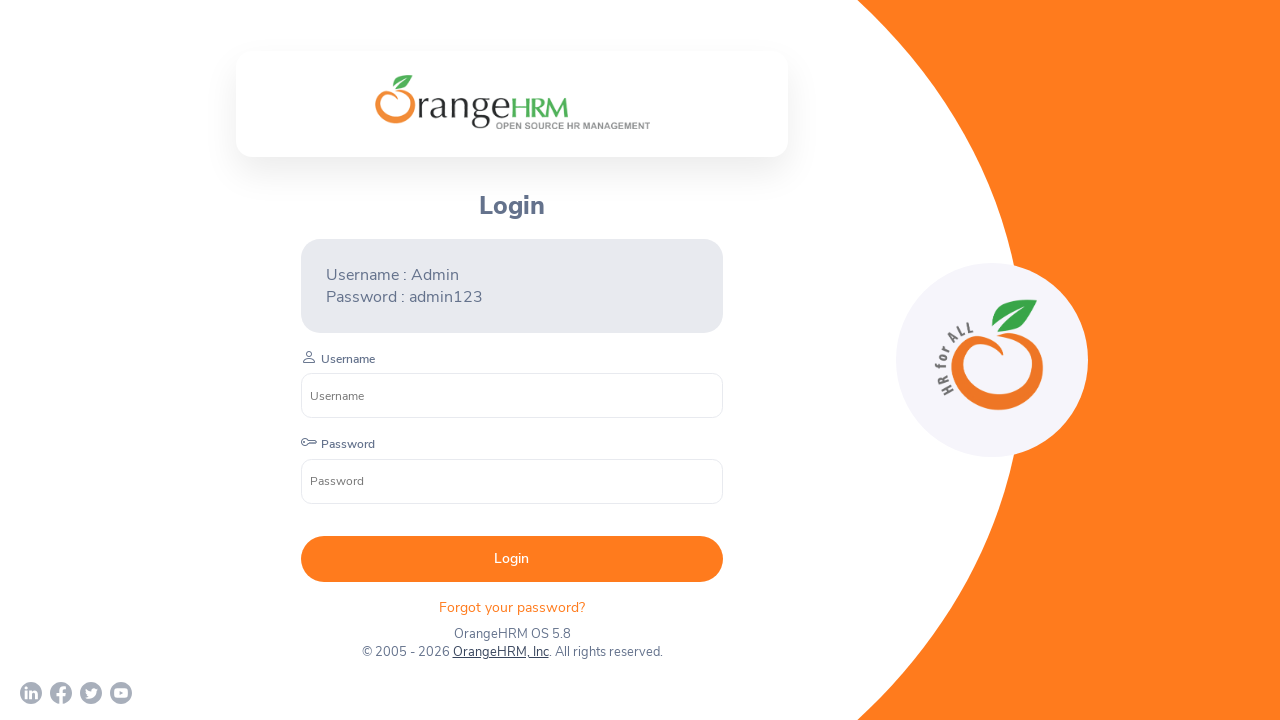